Tests double-click functionality by switching to an iframe and double-clicking on text to change its color, then verifying the style attribute contains "red"

Starting URL: https://www.w3schools.com/tags/tryit.asp?filename=tryhtml5_ev_ondblclick2

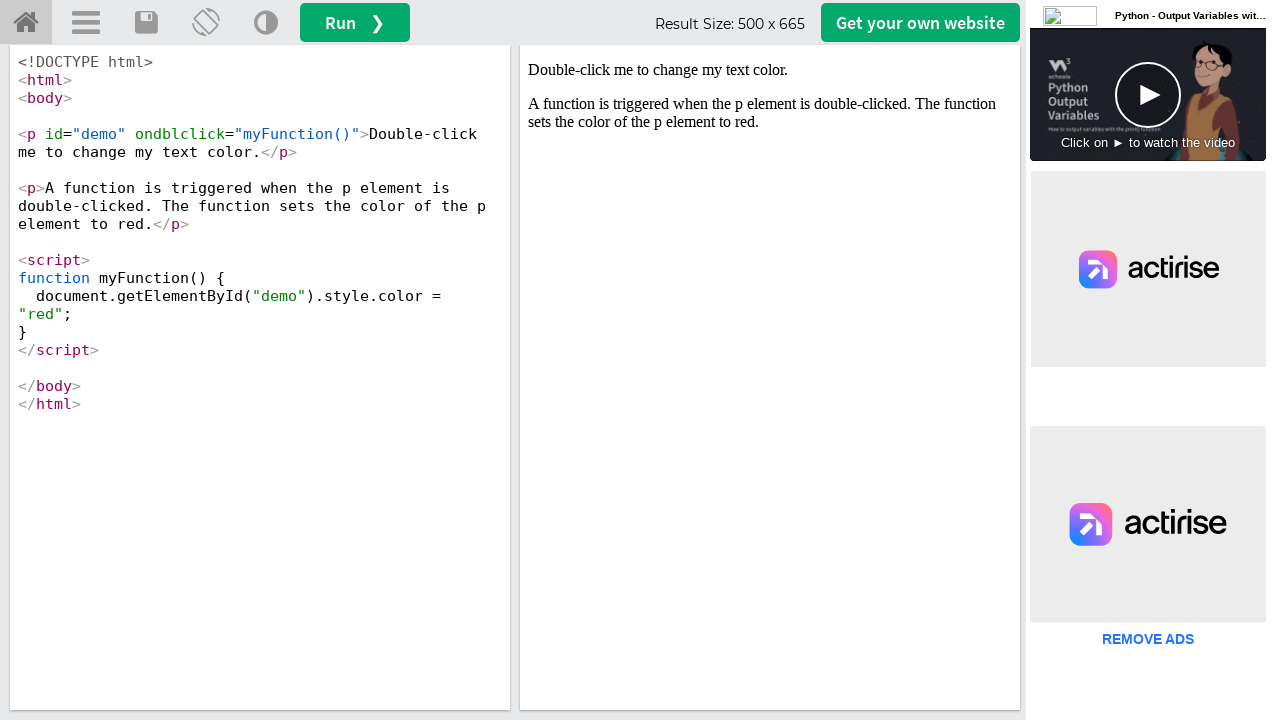

Located iframe with id 'iframeResult'
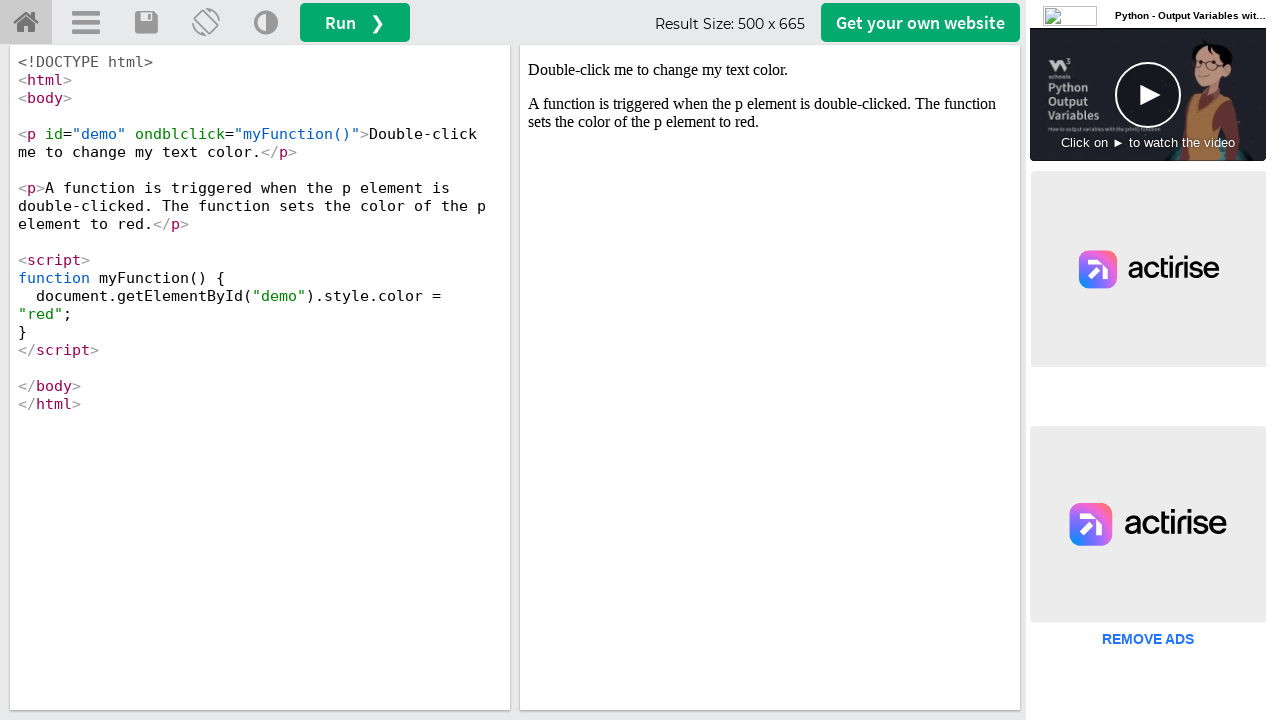

Double-clicked on element with id 'demo' to change its color at (770, 70) on #iframeResult >> internal:control=enter-frame >> #demo
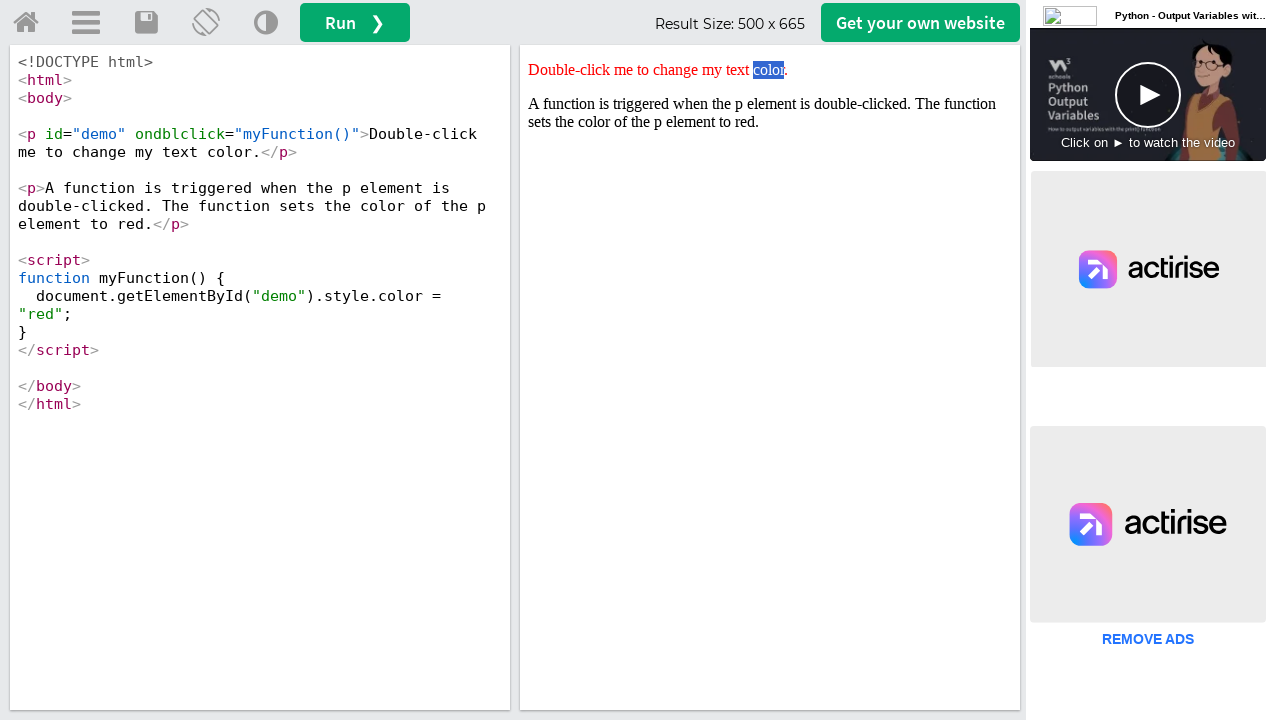

Retrieved style attribute from element with id 'demo'
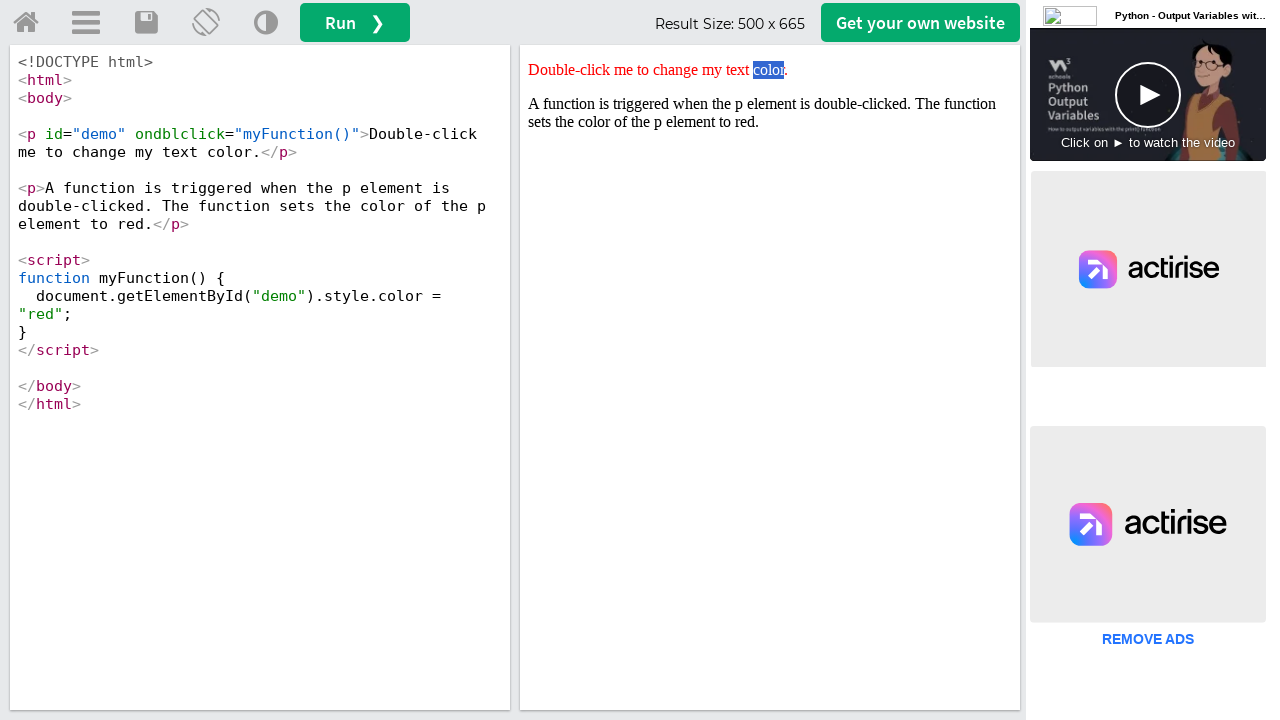

Verified that style attribute contains 'red'
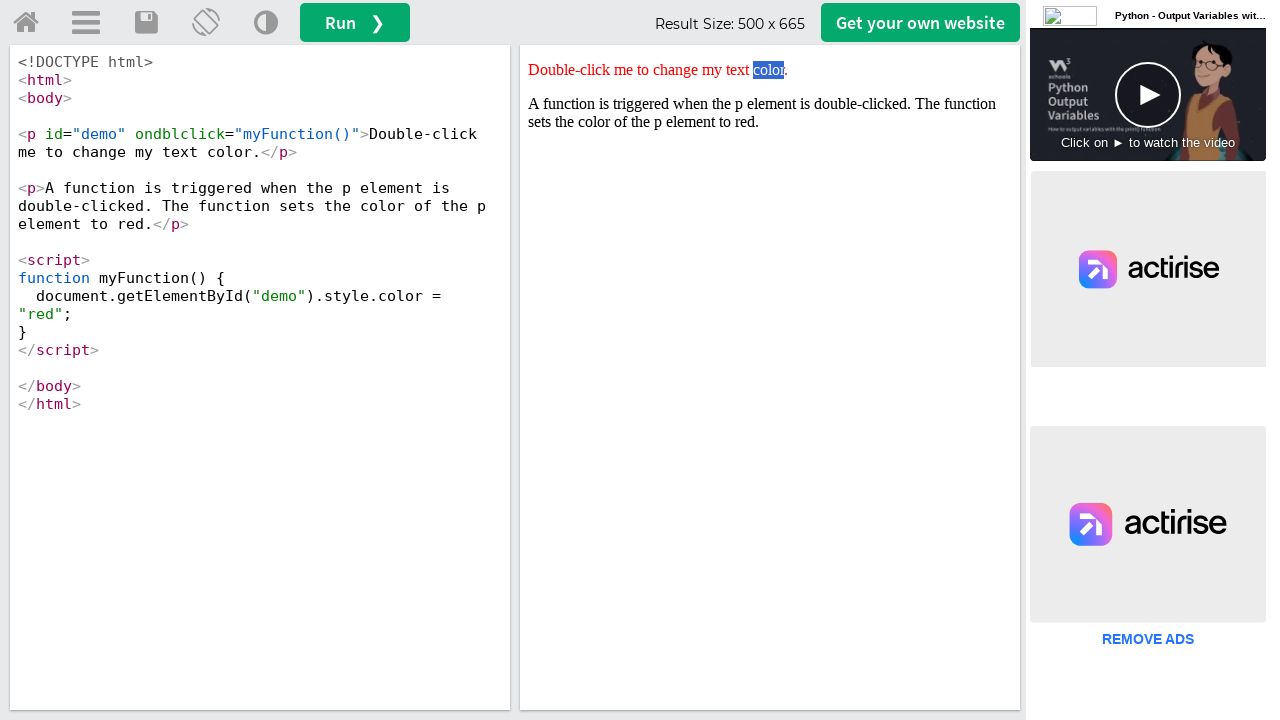

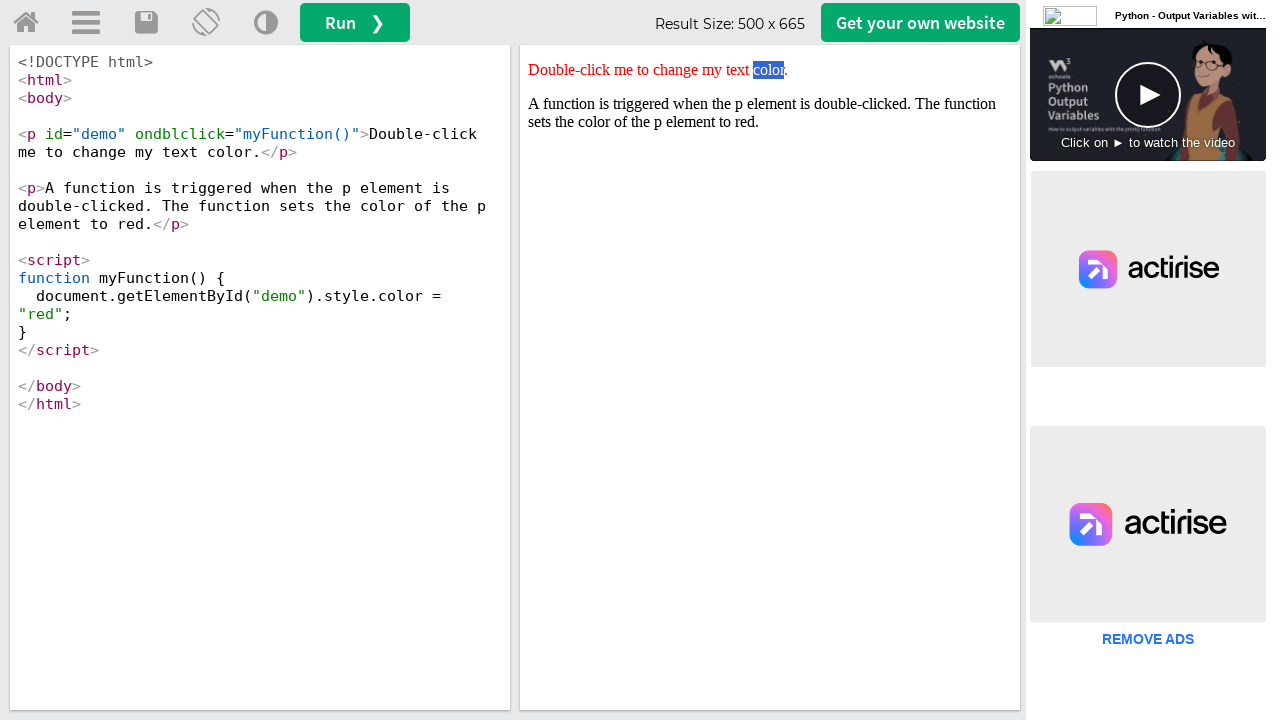